Tests browser alert handling functionality including dismissing simple alerts, handling OK/Cancel alerts, and interacting with alerts that have text input fields.

Starting URL: http://demo.automationtesting.in/Alerts.html

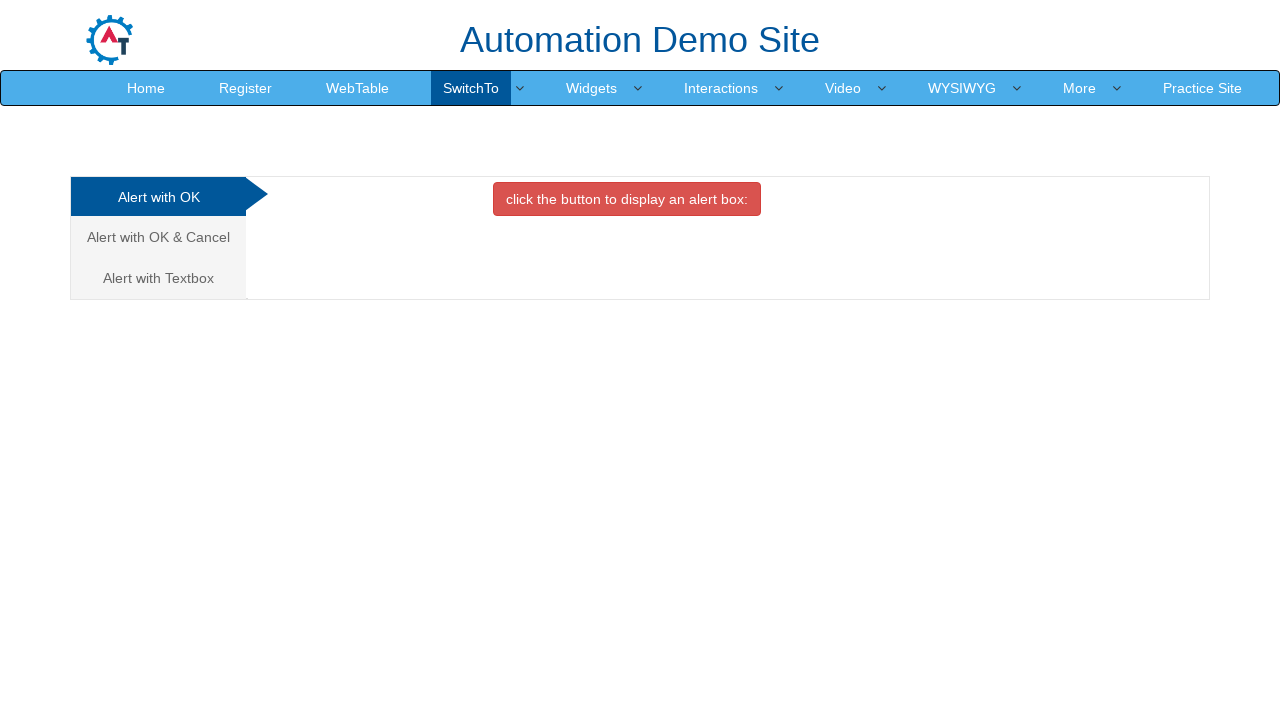

Clicked danger button to trigger simple alert at (627, 199) on .btn-danger
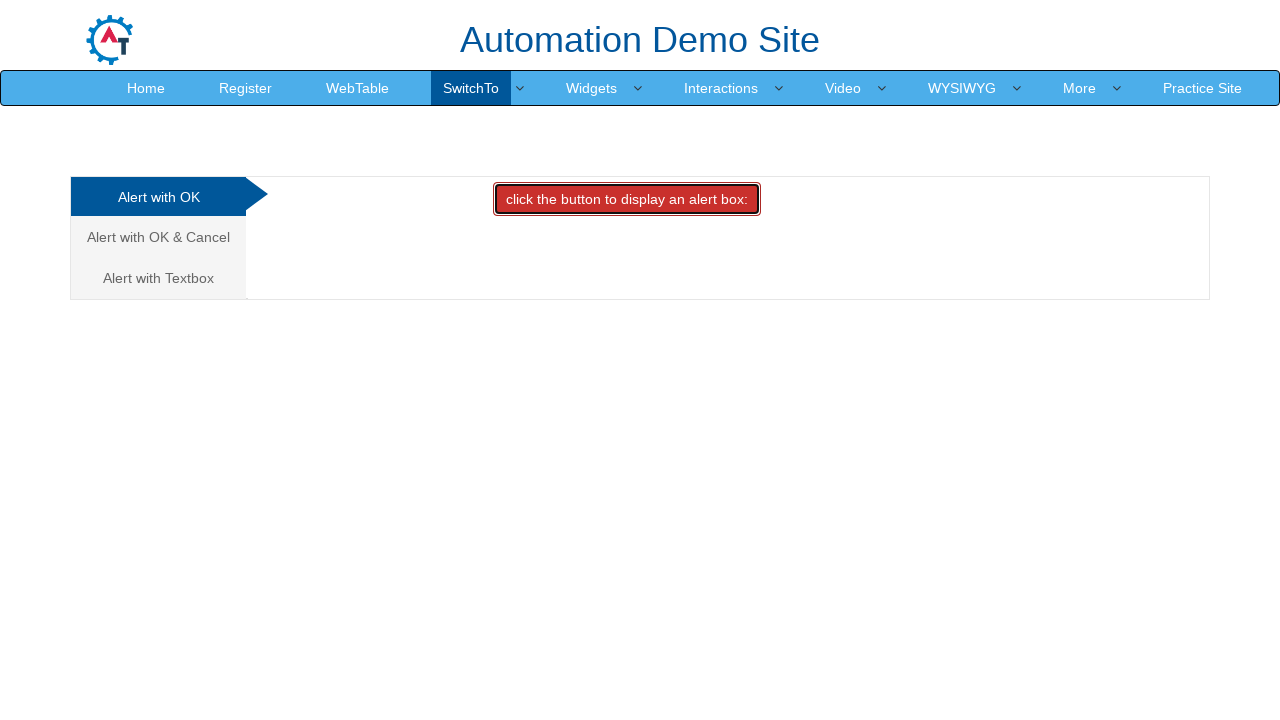

Set up dialog handler to dismiss alerts
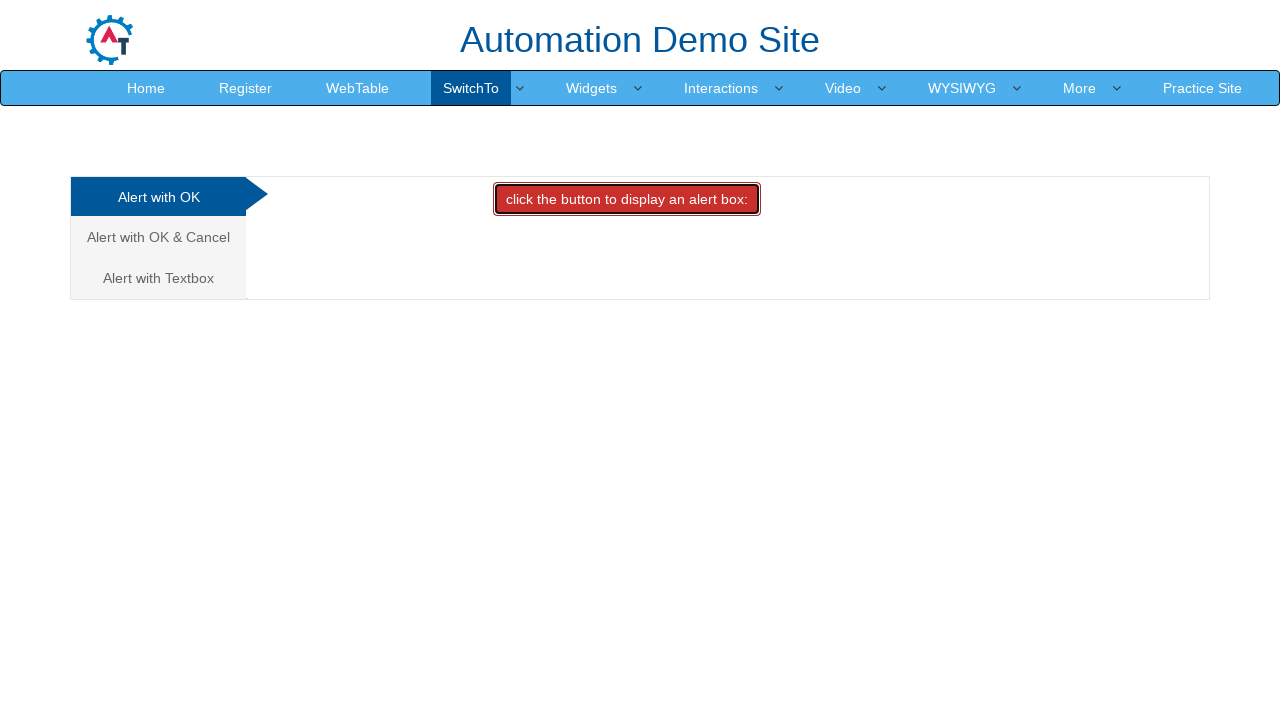

Waited 500ms for alert to be dismissed
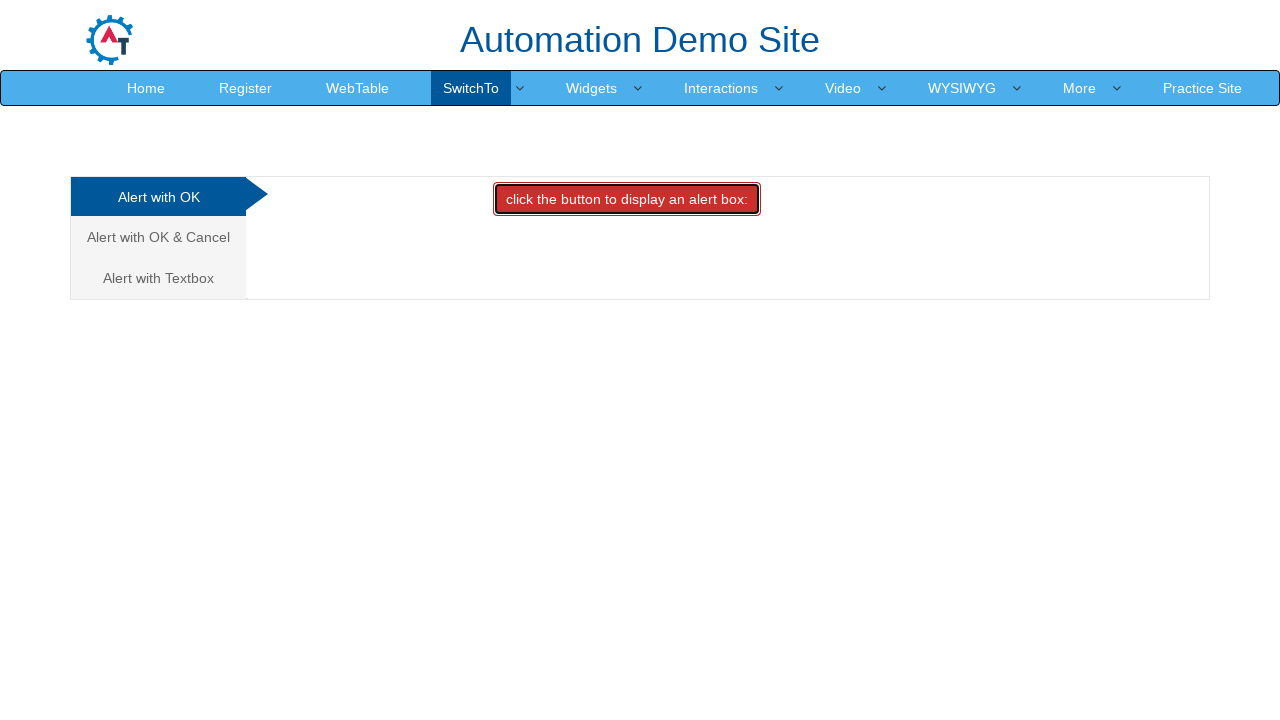

Clicked on 'Alert with OK & Cancel' tab at (158, 237) on text=Alert with OK & Cancel
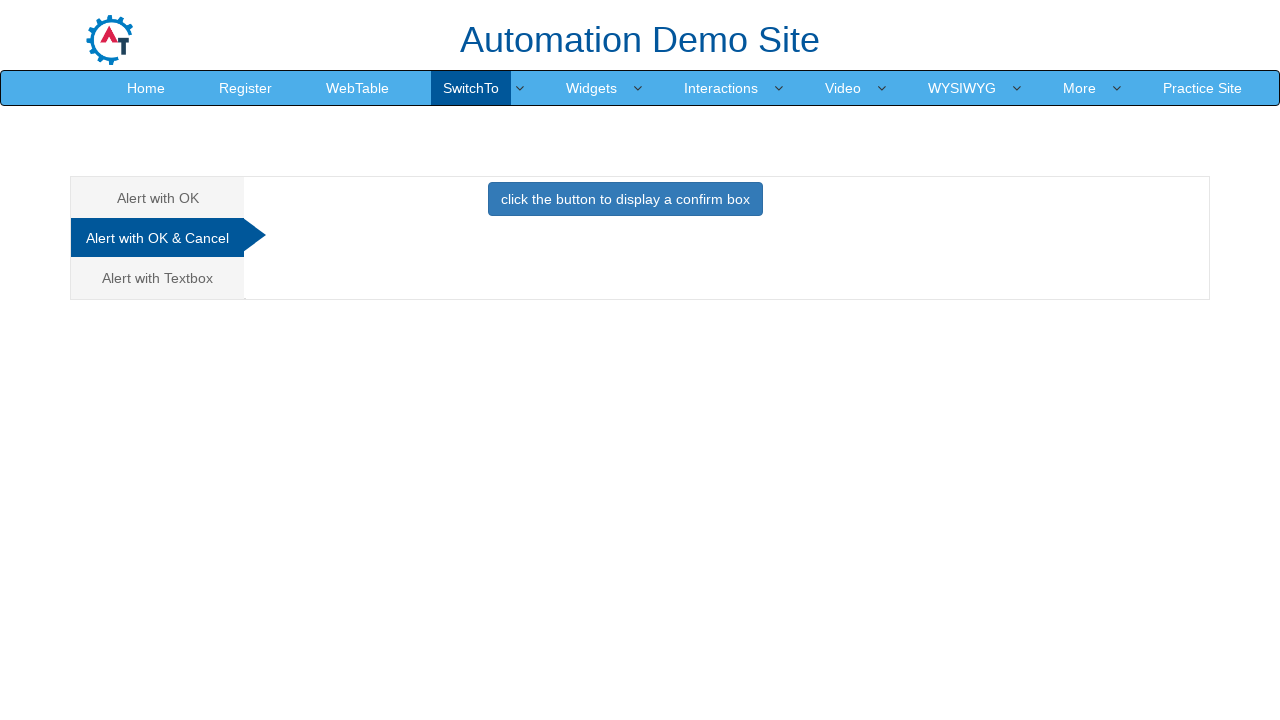

Clicked primary button to trigger OK/Cancel alert at (625, 199) on button.btn.btn-primary
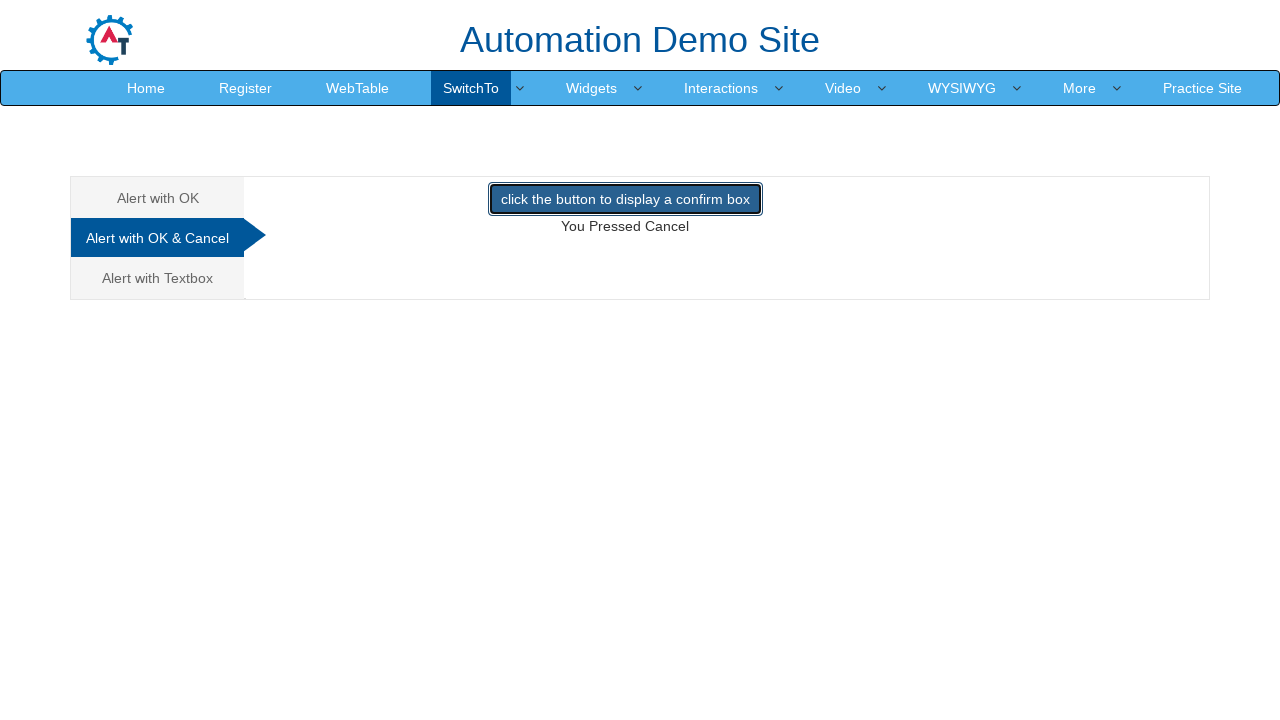

Waited 500ms for OK/Cancel alert handling
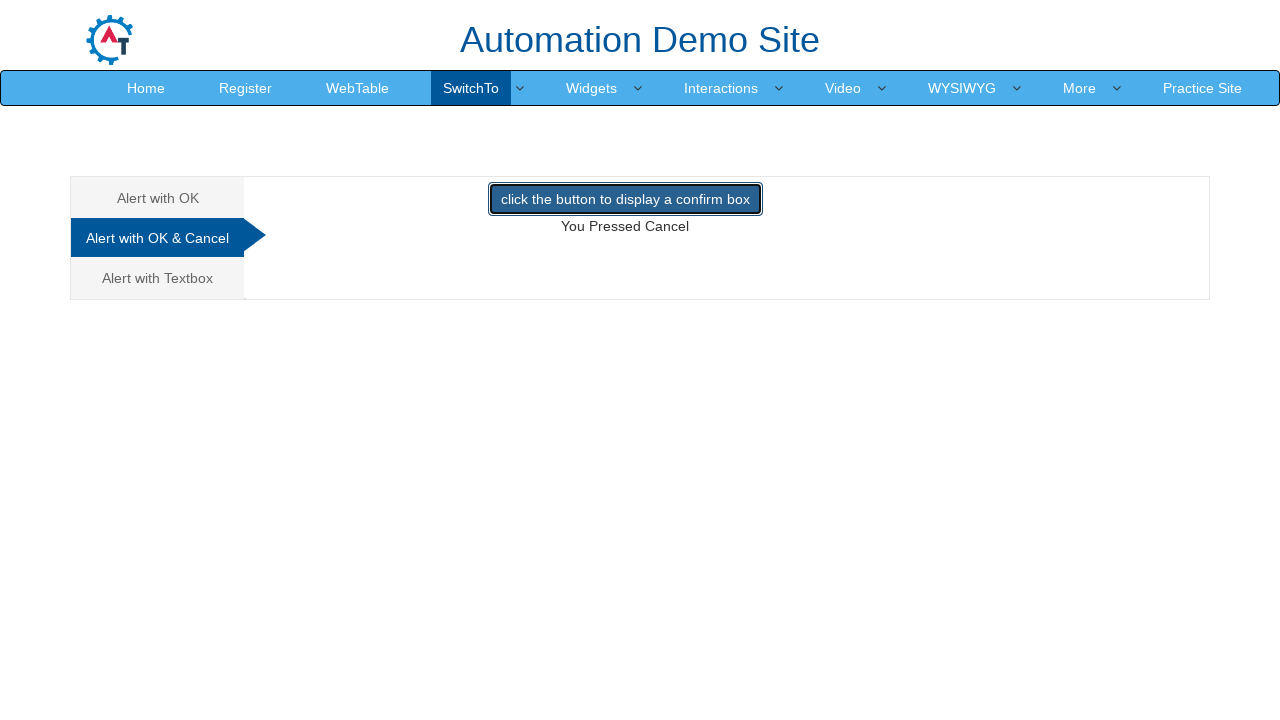

Clicked on 'Alert with Textbox' tab at (158, 278) on text=Alert with Textbox
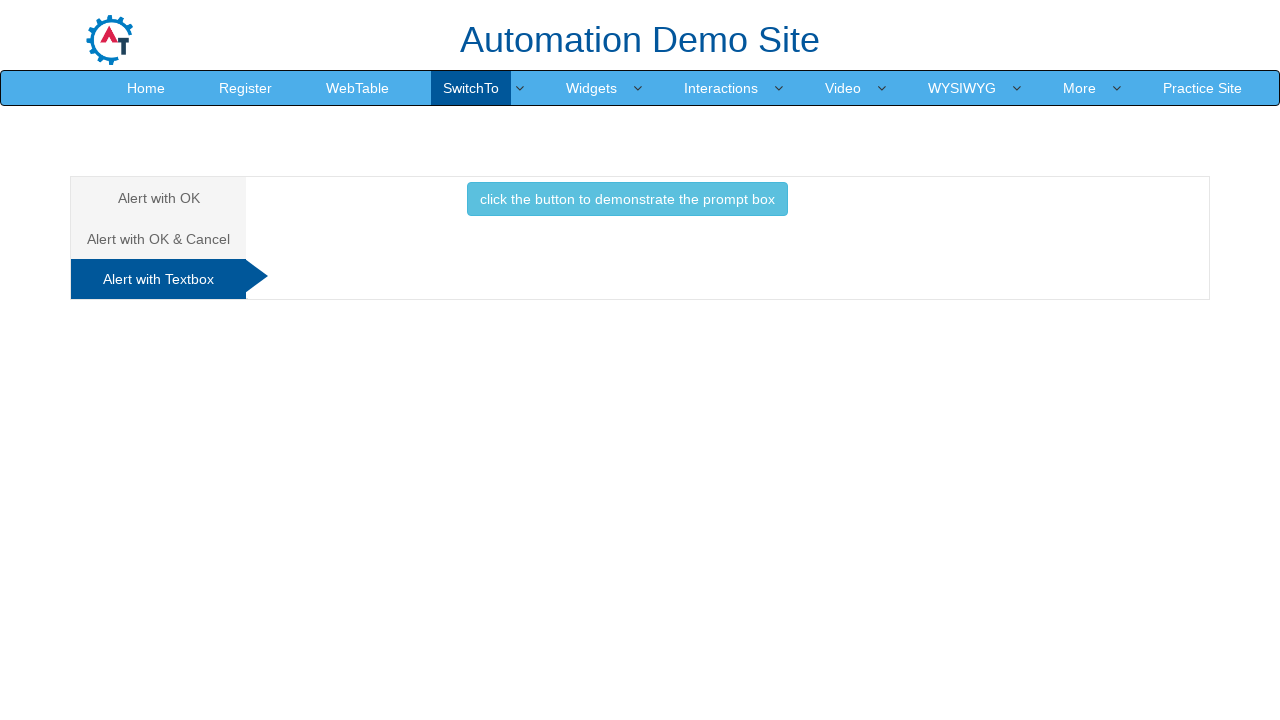

Clicked info button to trigger prompt alert at (627, 199) on button.btn.btn-info
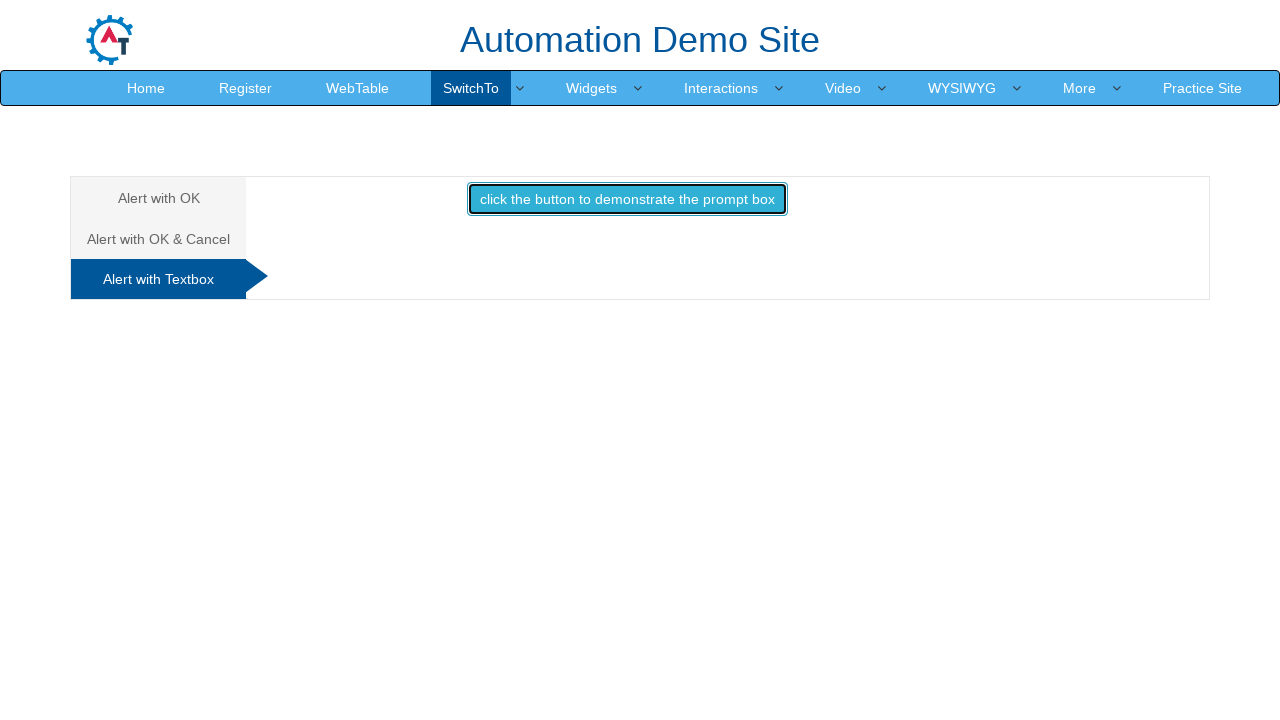

Set up dialog handler to accept prompt with text 'Ahmadkhan'
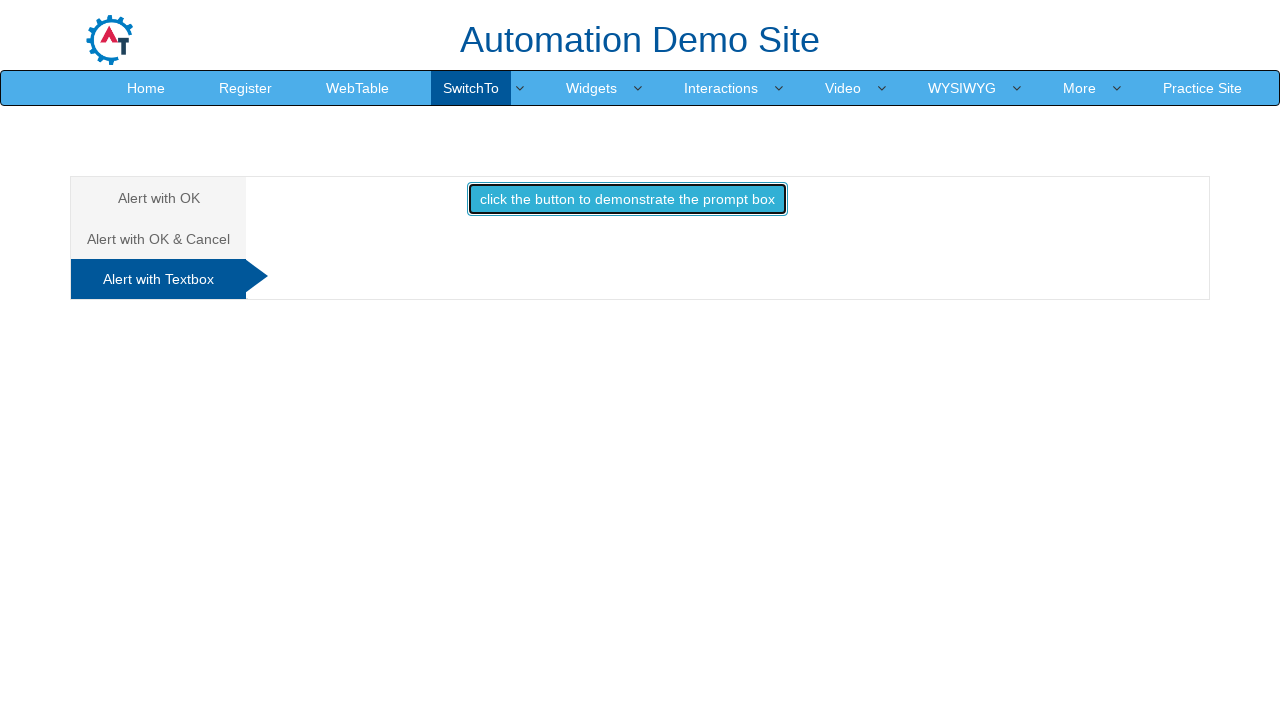

Waited 1000ms for prompt alert to be processed
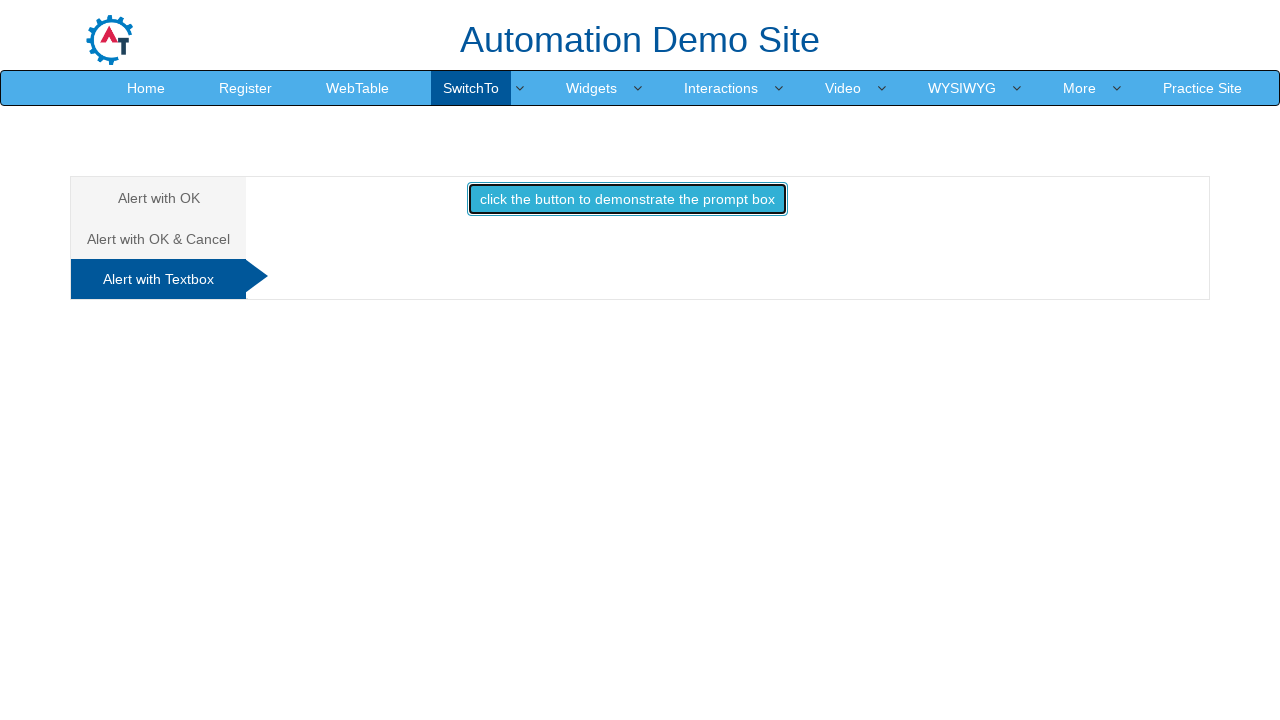

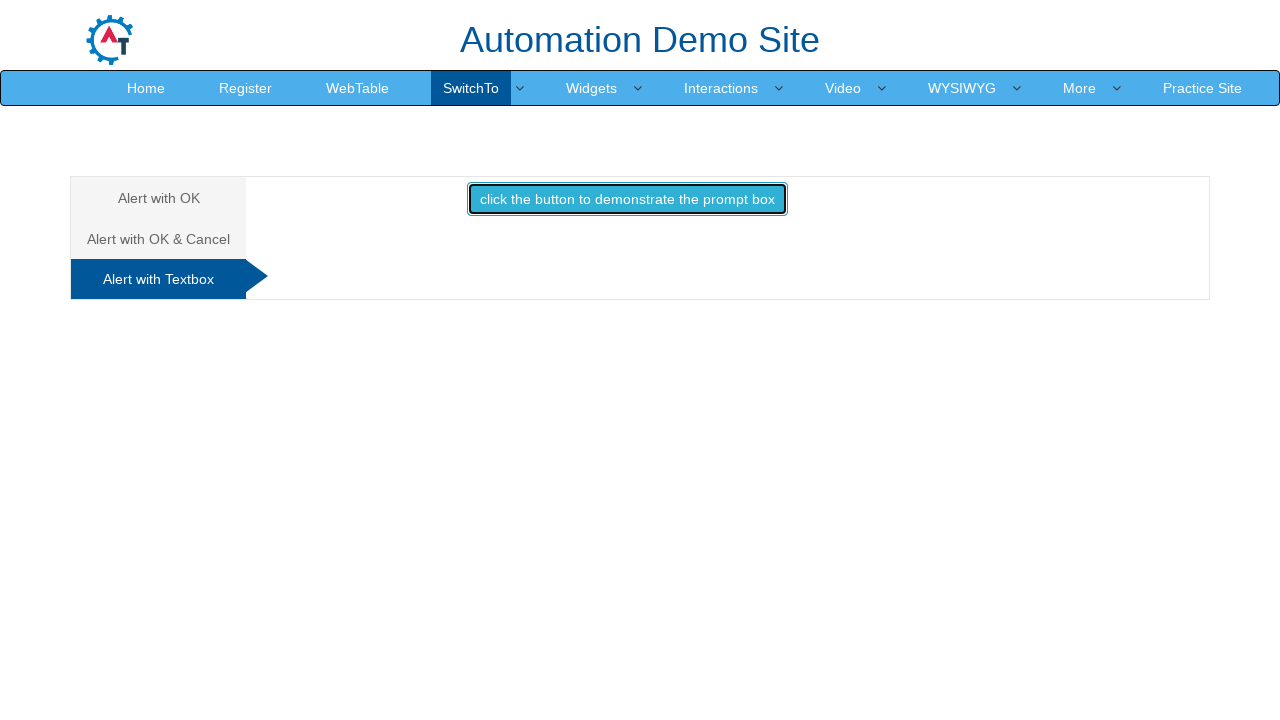